Tests checkbox interaction by waiting for a checkbox to be displayed and enabled, then clicking it

Starting URL: https://practice.expandtesting.com/checkboxes

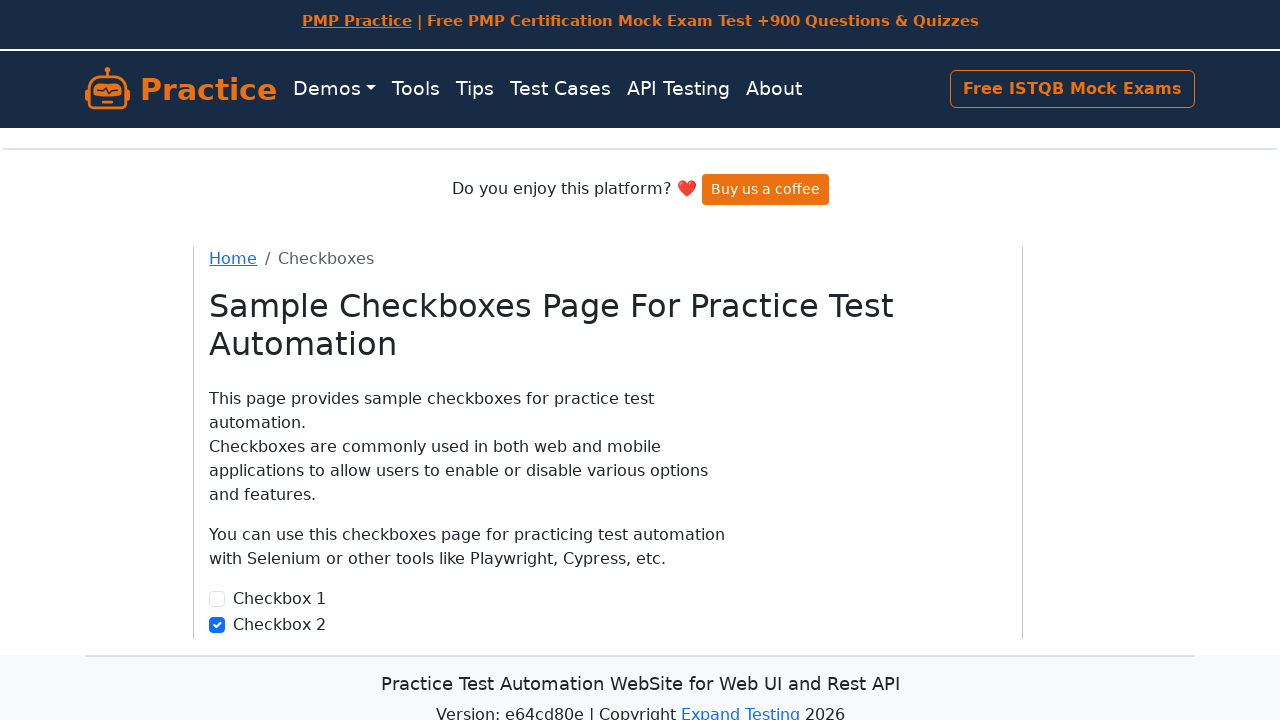

Waited for checkbox2 to be visible
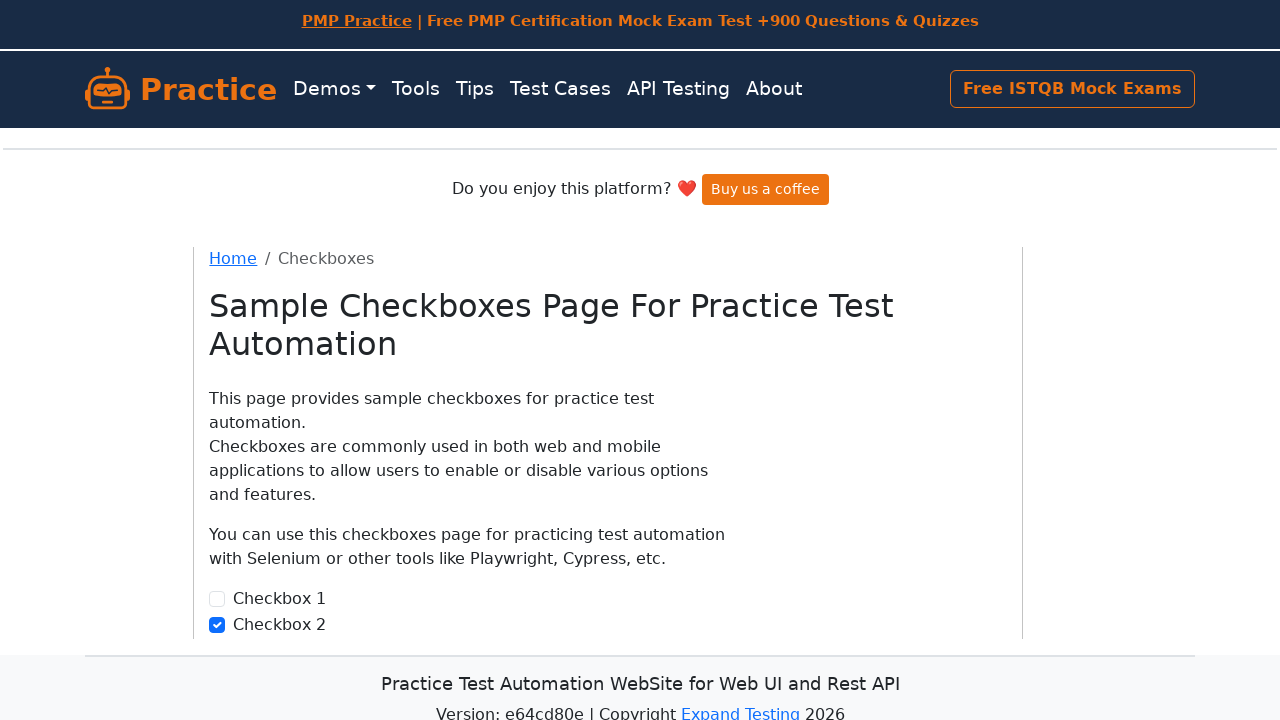

Verified checkbox2 is enabled
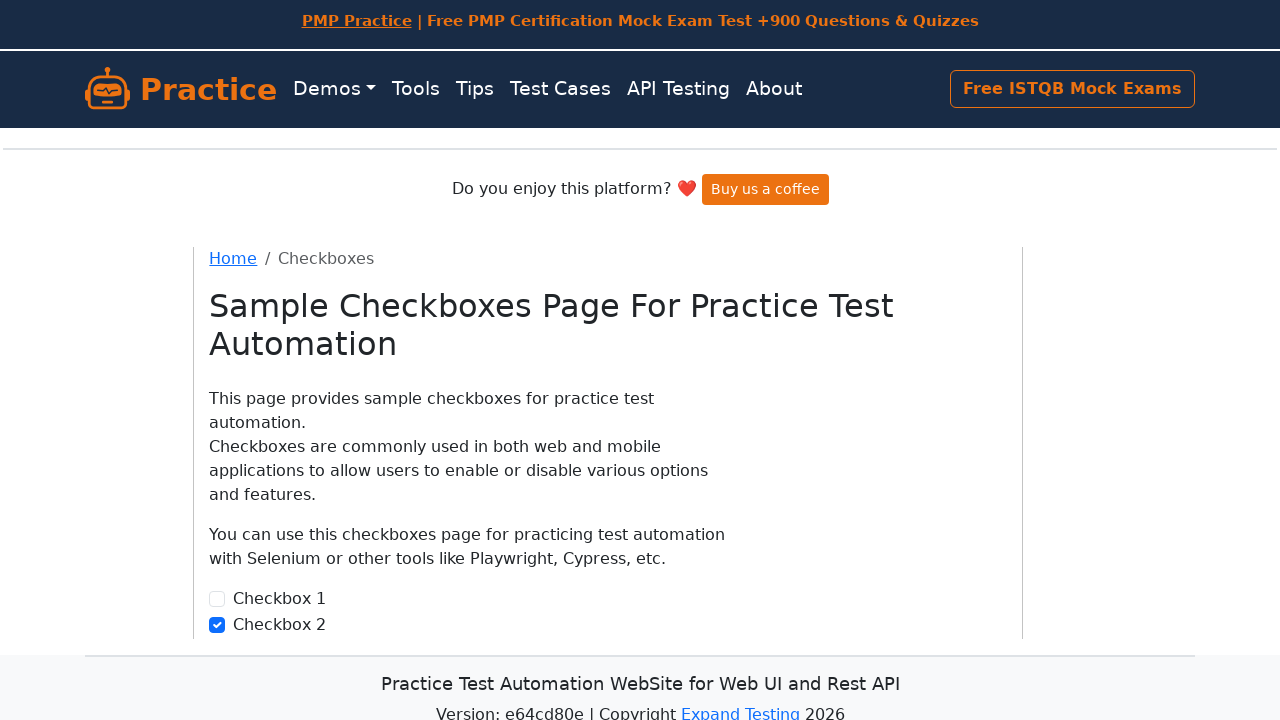

Clicked checkbox2
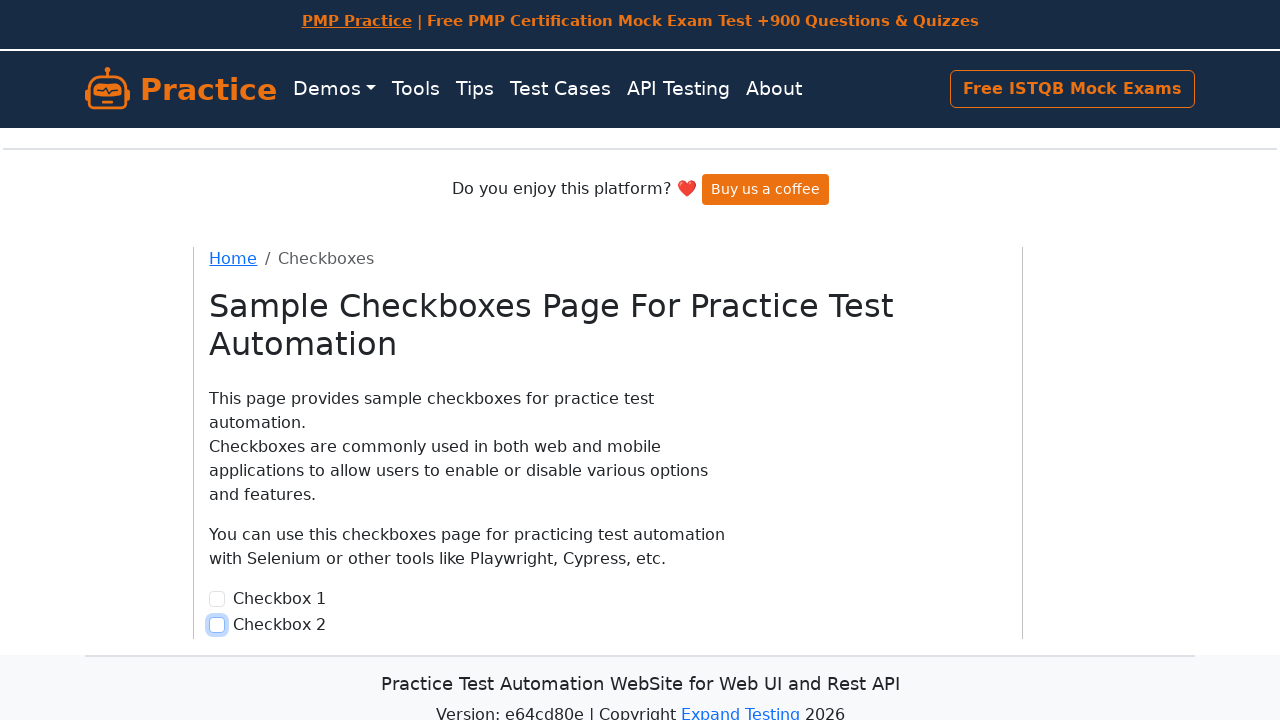

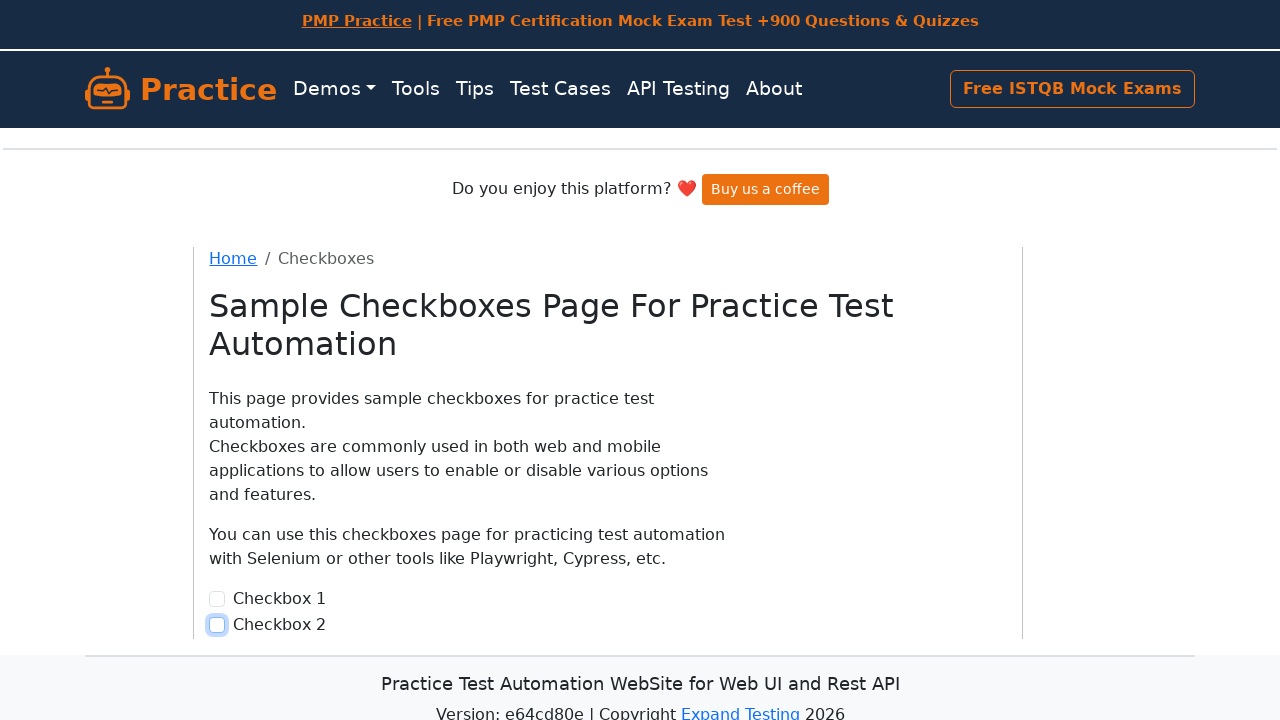